Tests the carbon footprint calculator by switching to an iframe, selecting a country from a dropdown menu, and clicking the next button to proceed to the next step.

Starting URL: https://www.carbonfootprint.com/calculator.aspx

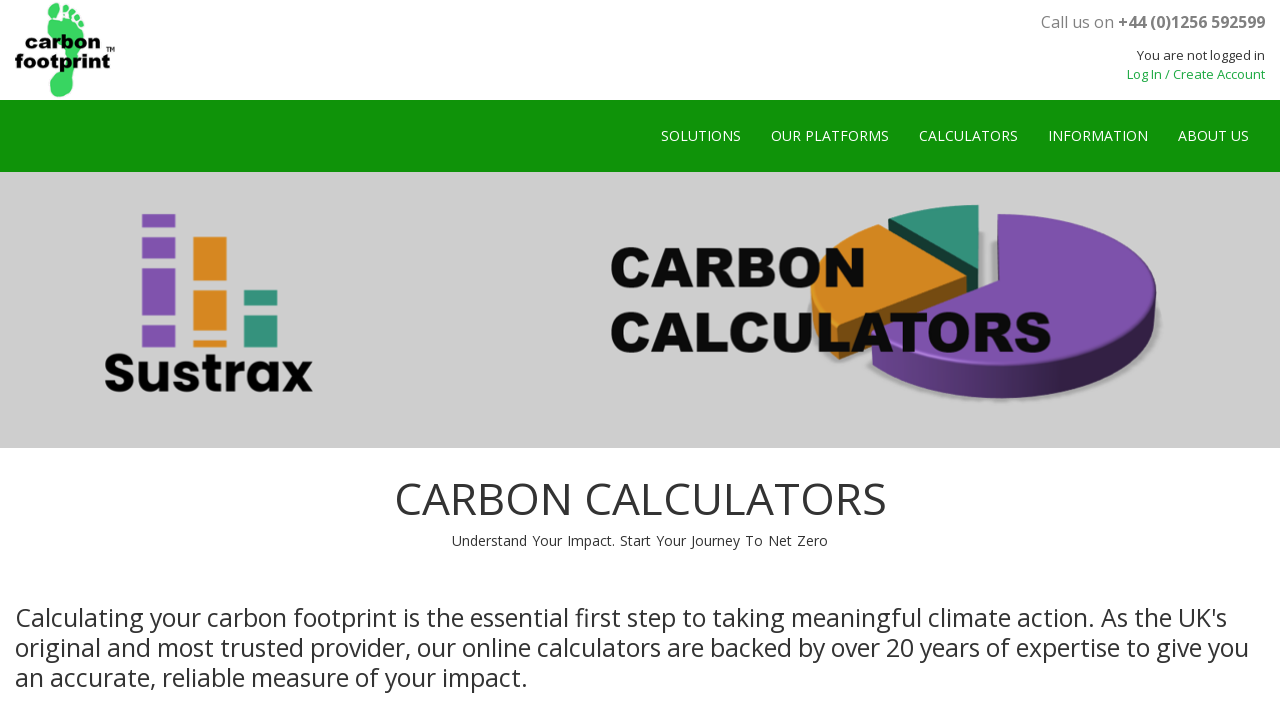

Located calculator iframe
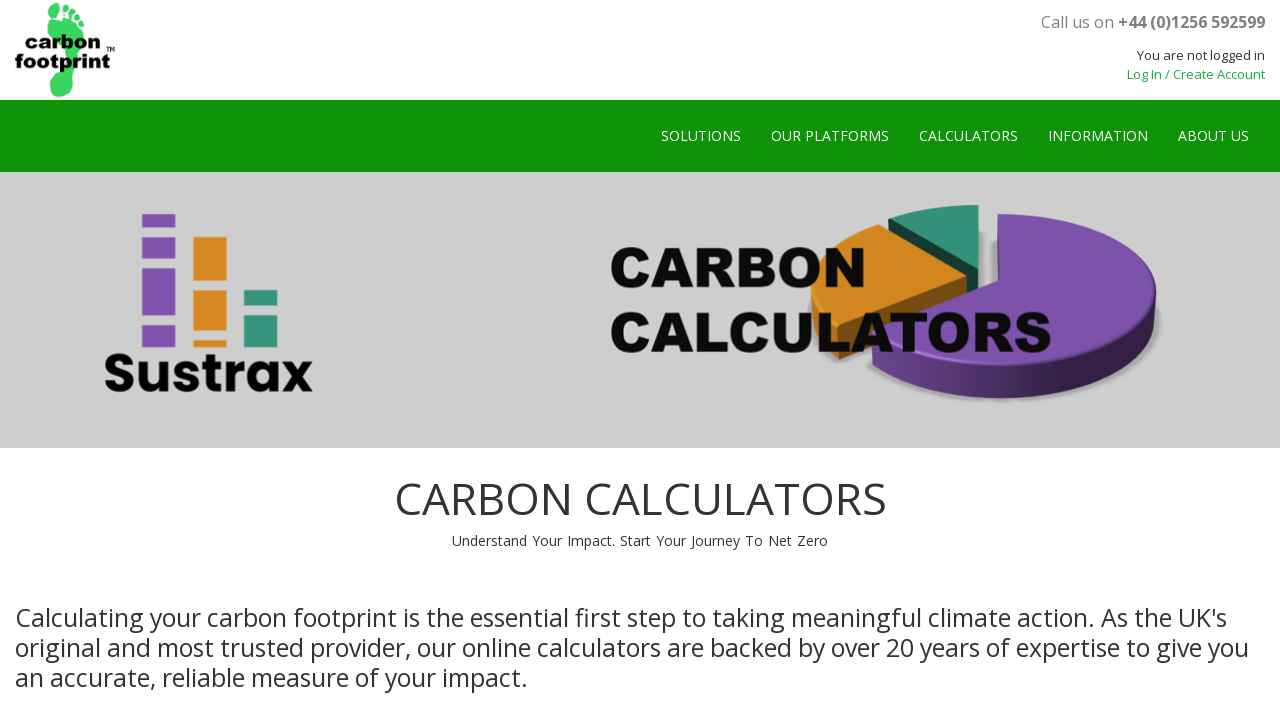

Selected 'Germany' from country dropdown on #cphContent_ifrCalc >> internal:control=enter-frame >> #ctl05_cczLocation_ddlCou
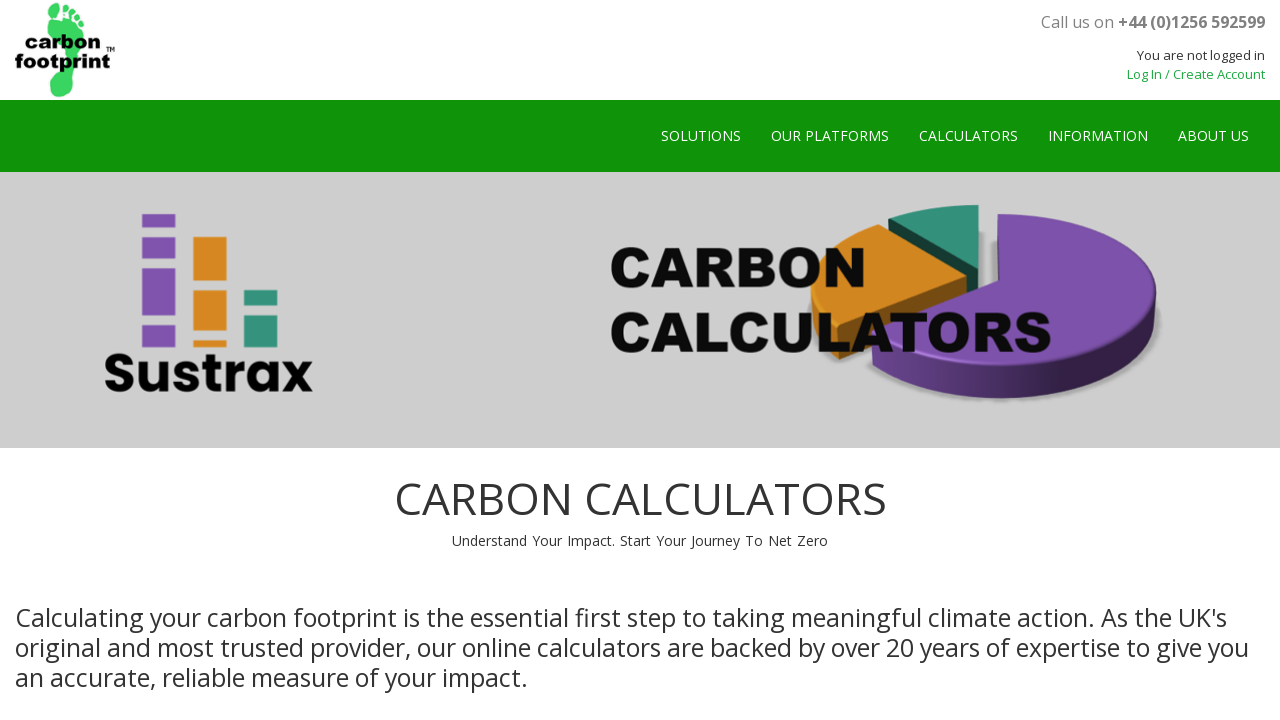

Clicked Next button to proceed to the next step at (1162, 339) on #cphContent_ifrCalc >> internal:control=enter-frame >> #btnNextTab
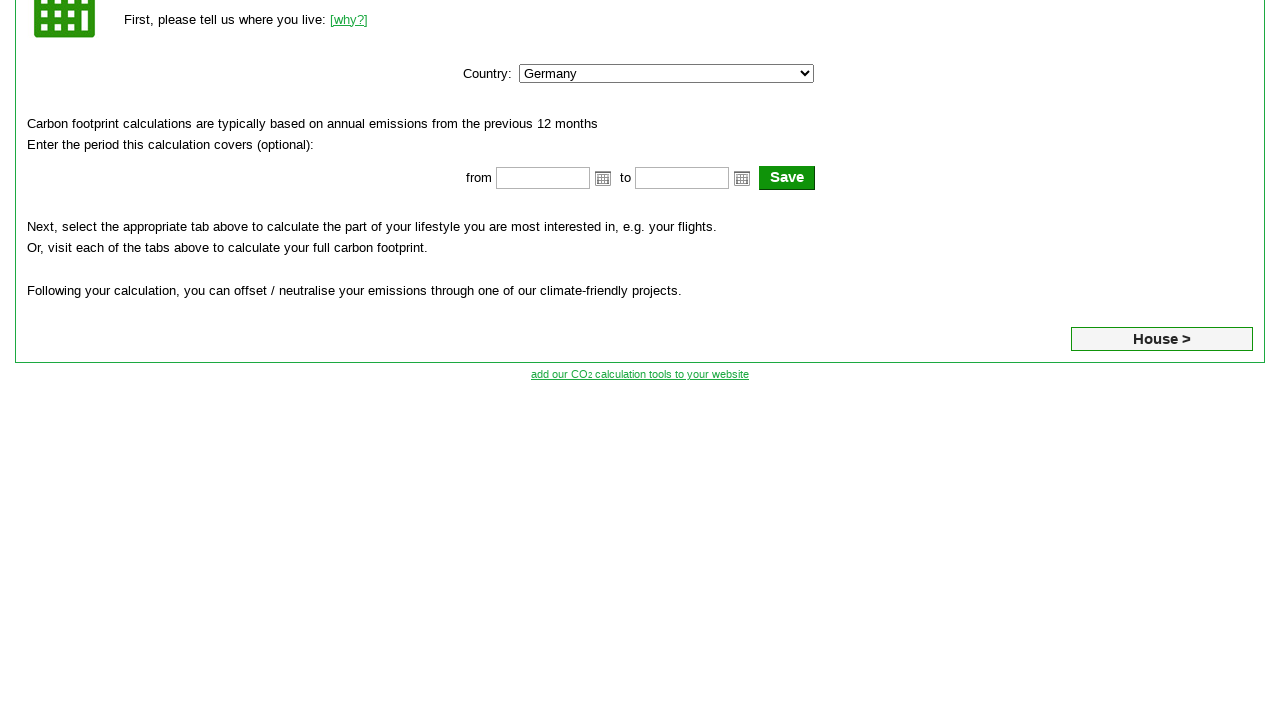

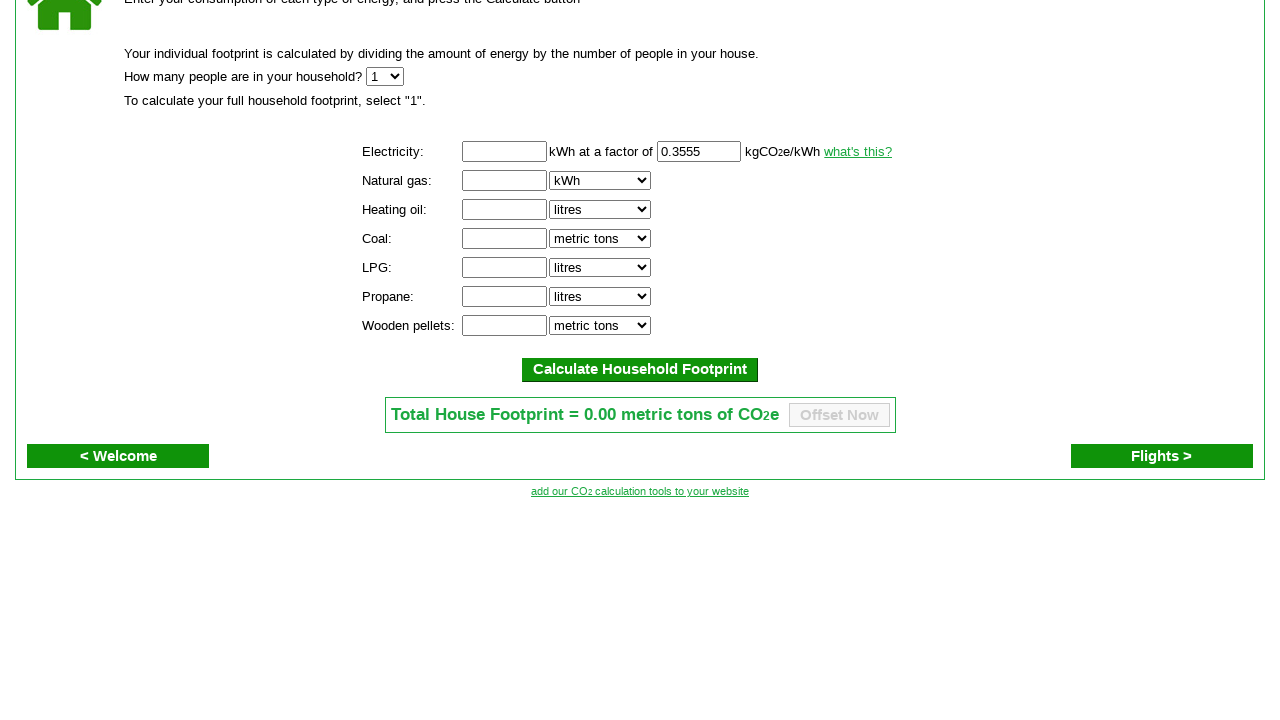